Tests clicking a link element on the page using mouse click action

Starting URL: https://omayo.blogspot.com/

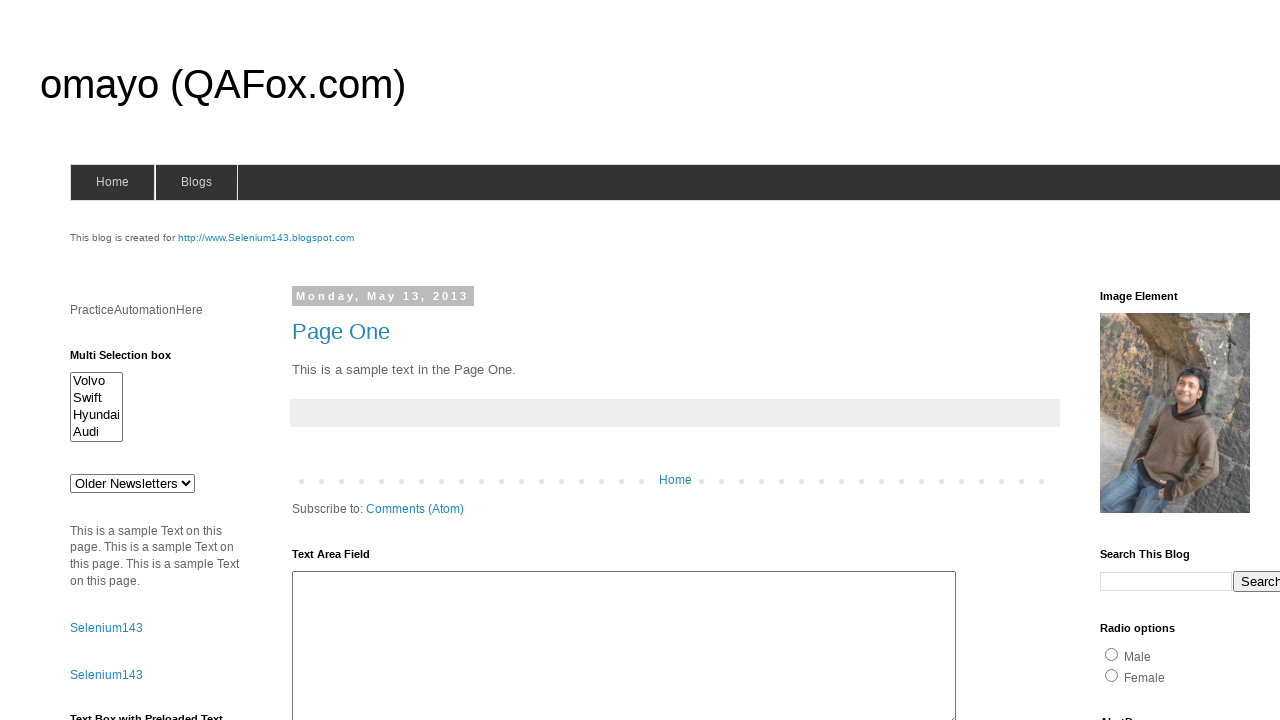

Clicked link element with id 'link2' using mouse click action at (106, 675) on #link2
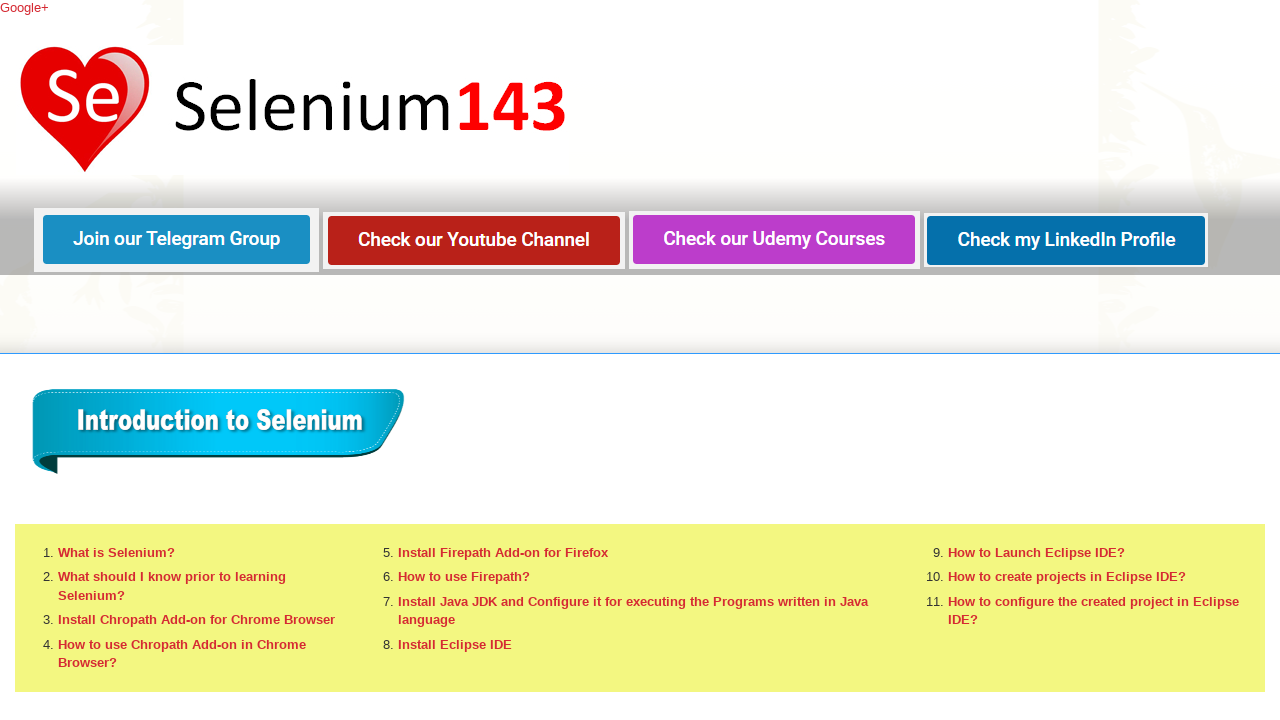

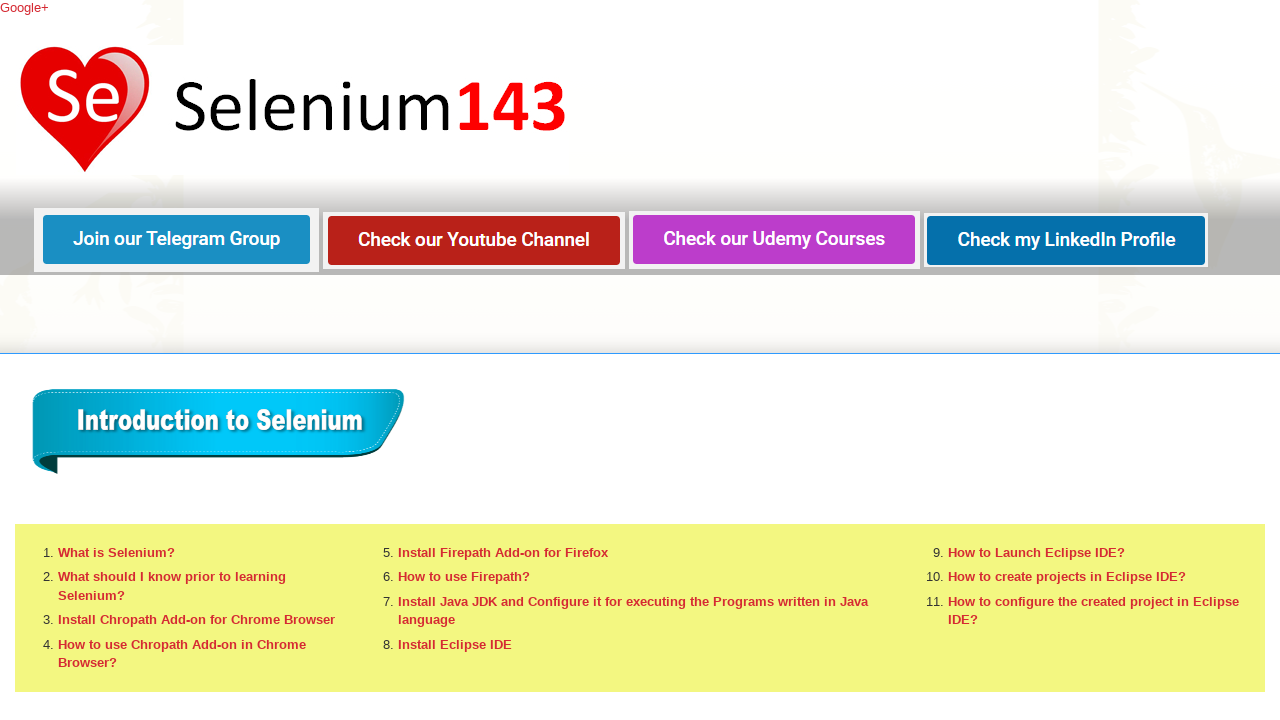